Searches through a paginated web table for a specific fruit item, clicking through pagination until the item is found, then extracts and verifies its price information.

Starting URL: https://rahulshettyacademy.com/seleniumPractise/#/offers

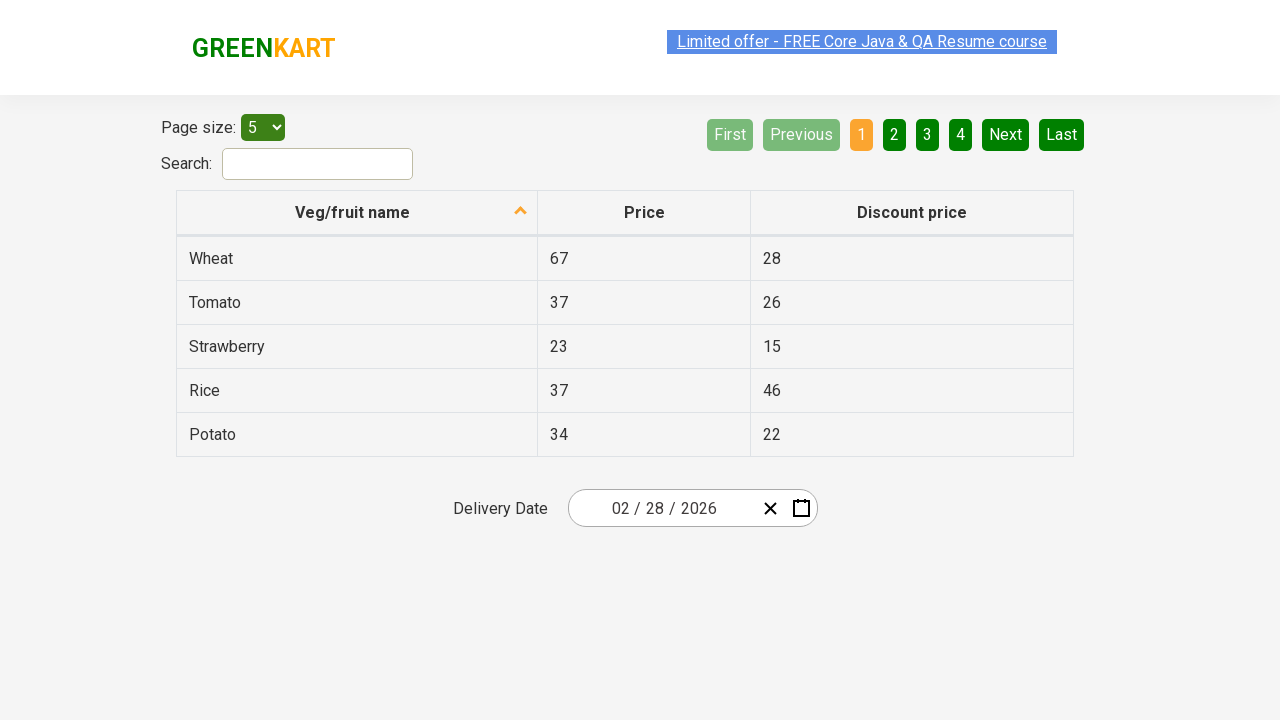

Waited for table to load with fruit items
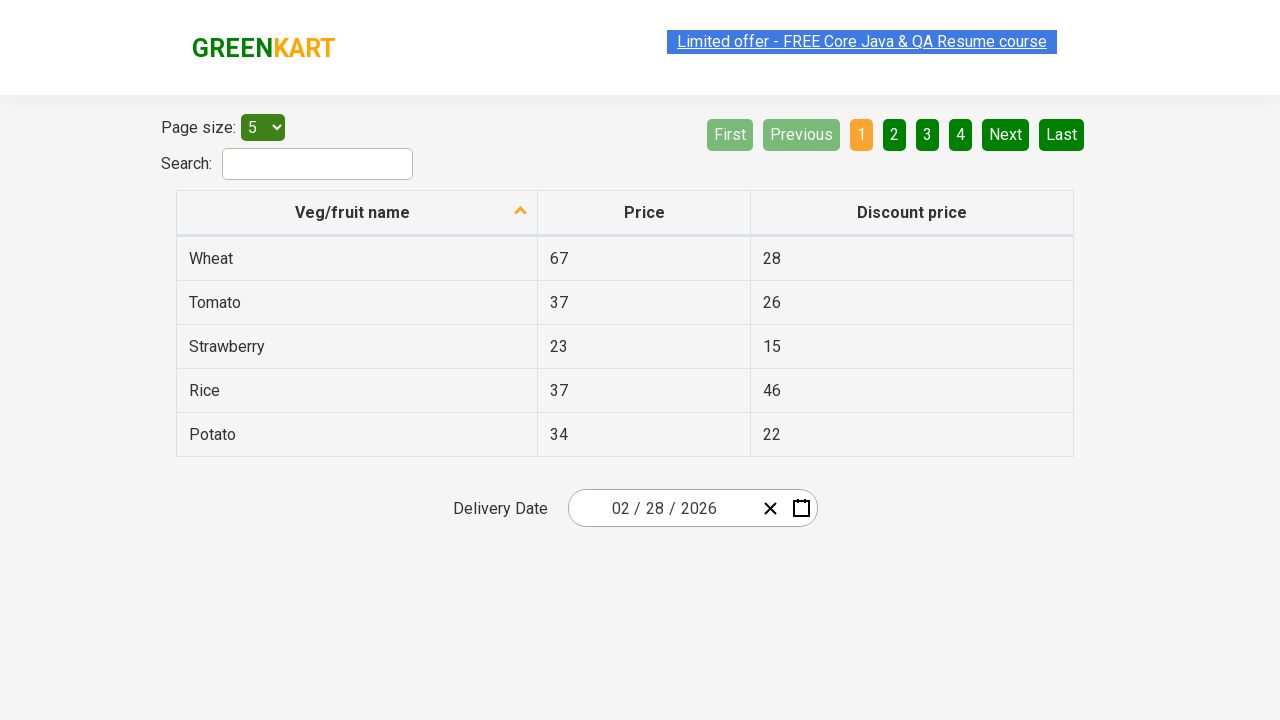

Retrieved 5 fruit items from current page
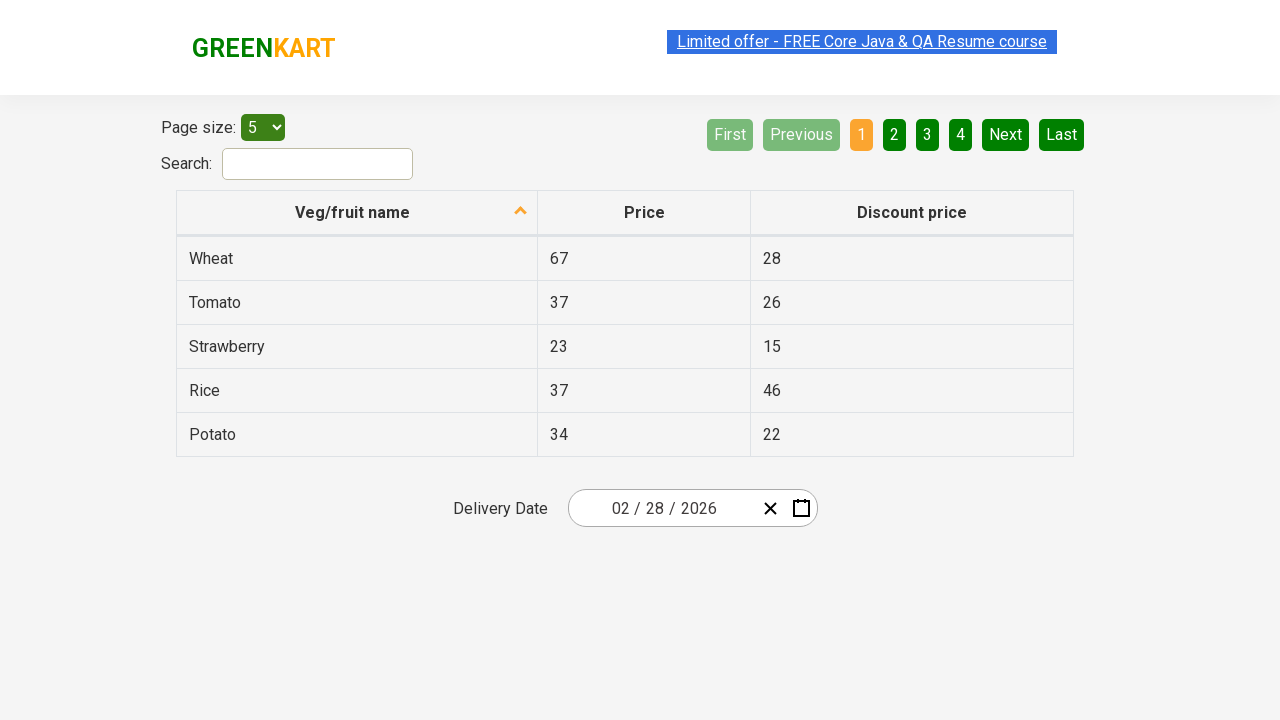

Clicked next button to navigate to next page at (1006, 134) on xpath=//ul/li/a[@aria-label='Next']
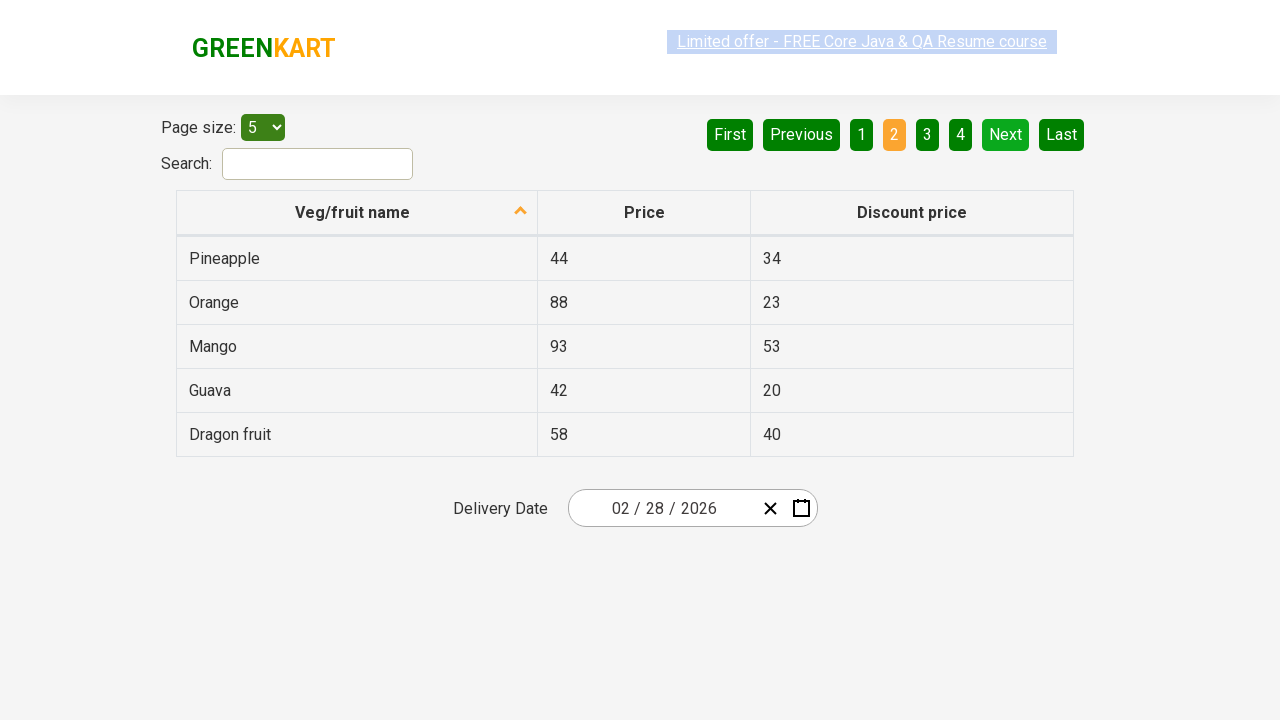

Waited 1 second for next page to load
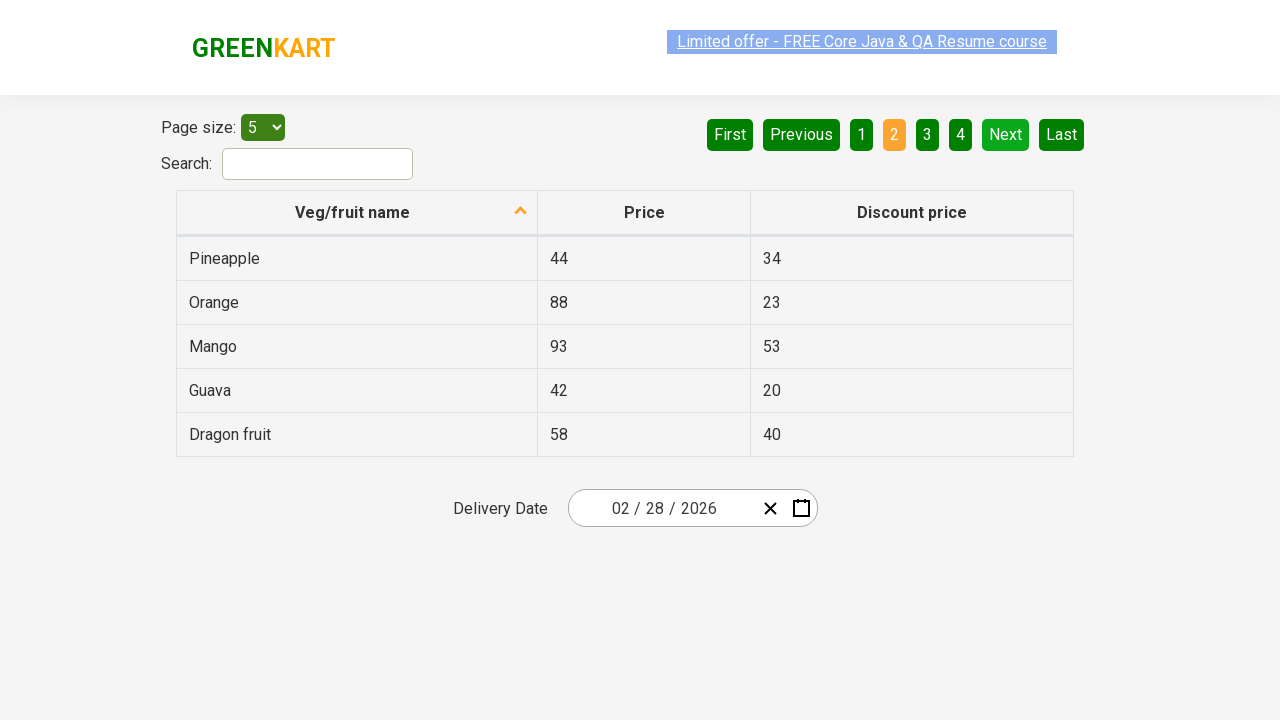

Retrieved 5 fruit items from current page
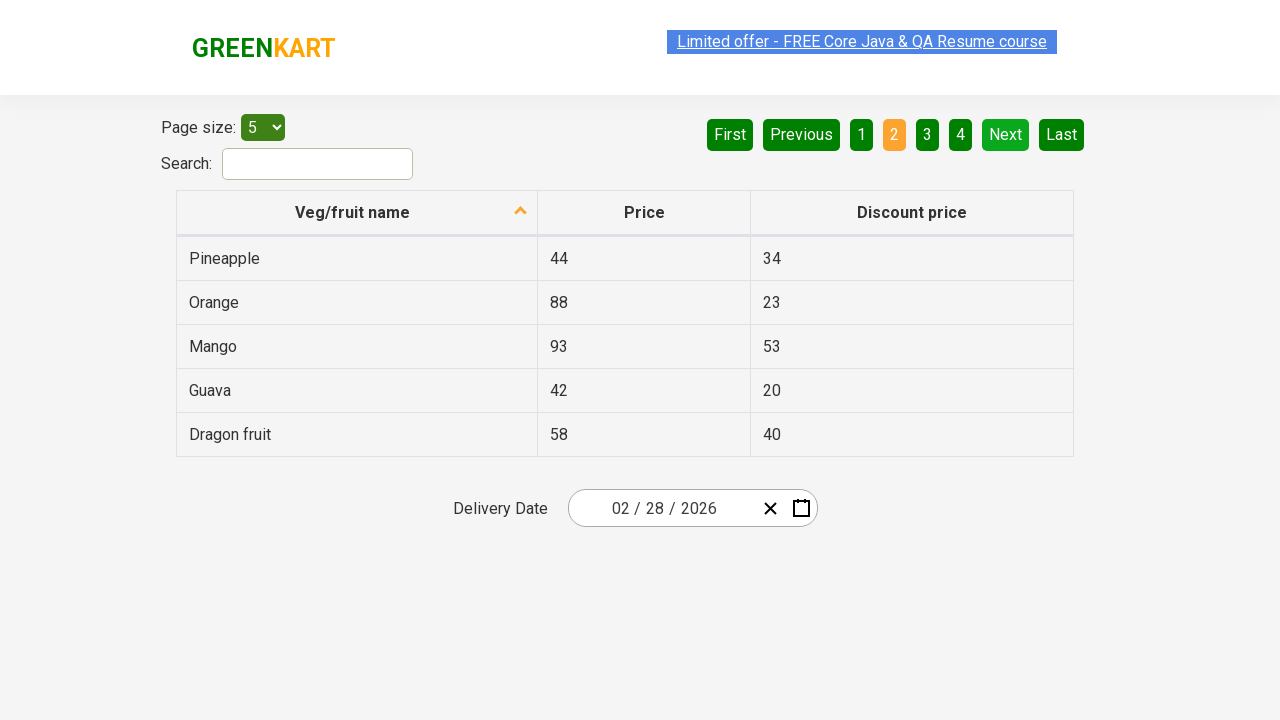

Found 'Mango' with price: 93
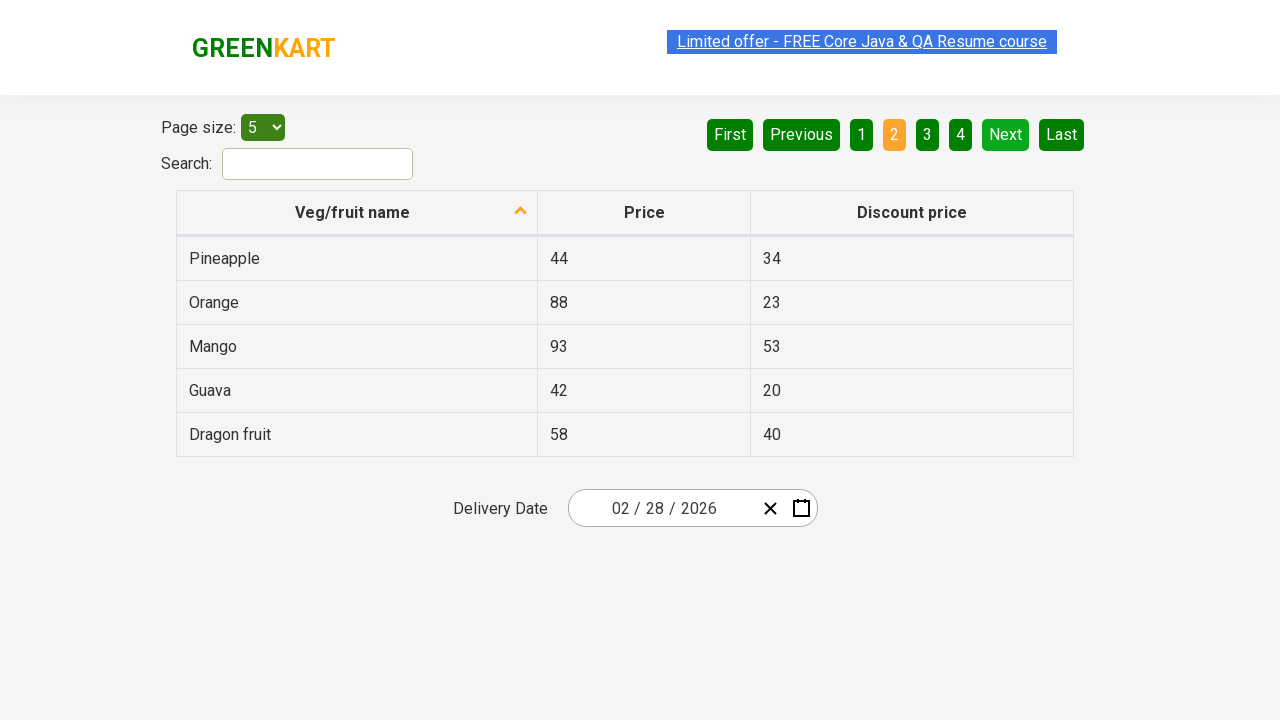

Verified fruit item was found and table is loaded
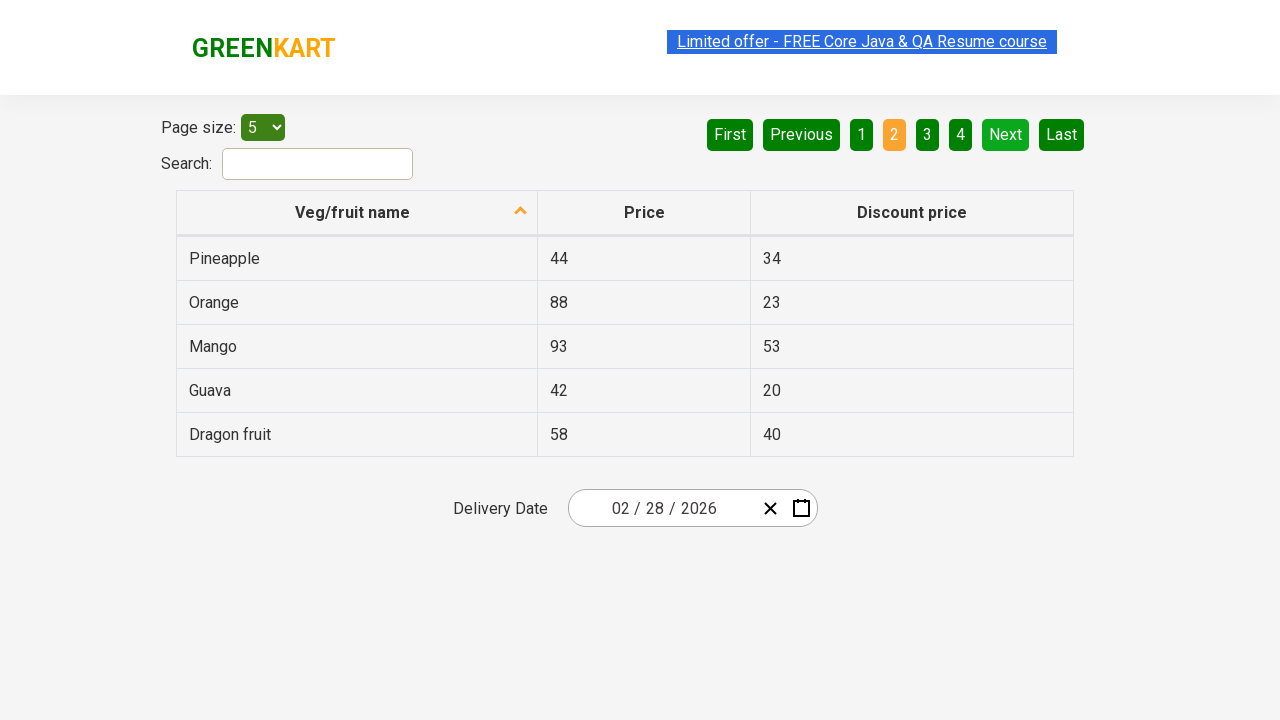

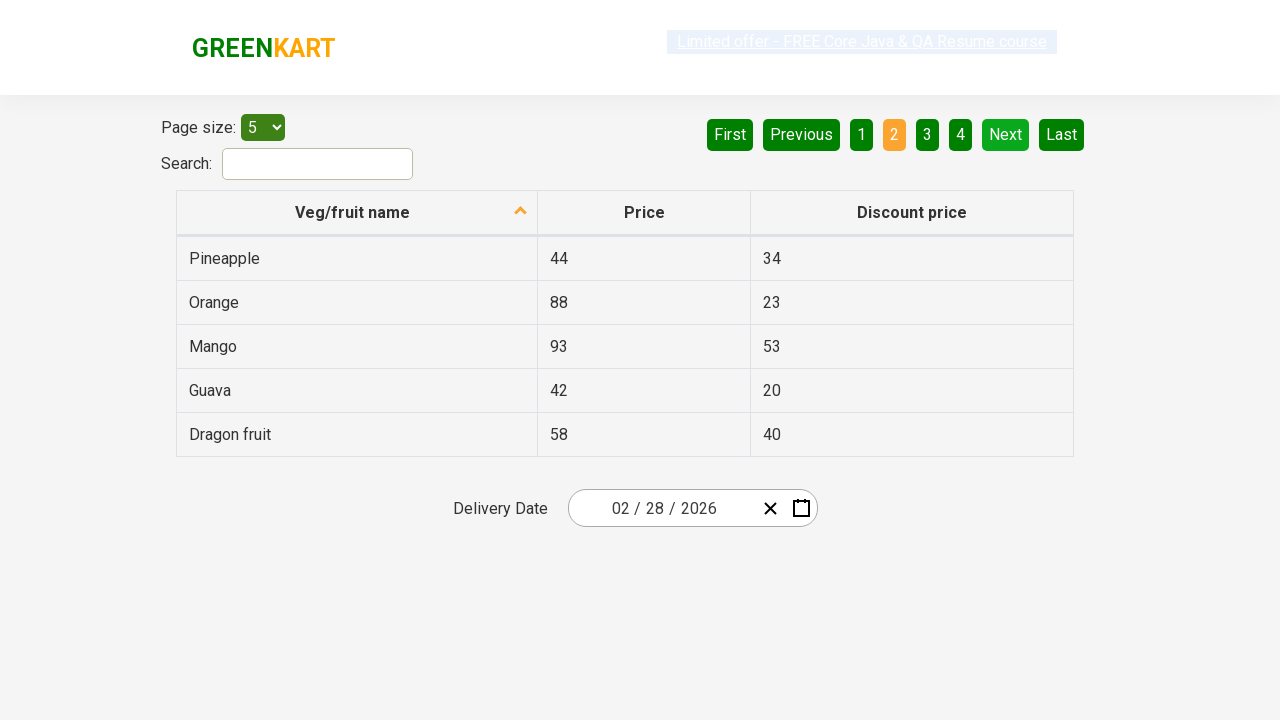